Tests that edits are saved when the input loses focus (blur event)

Starting URL: https://demo.playwright.dev/todomvc

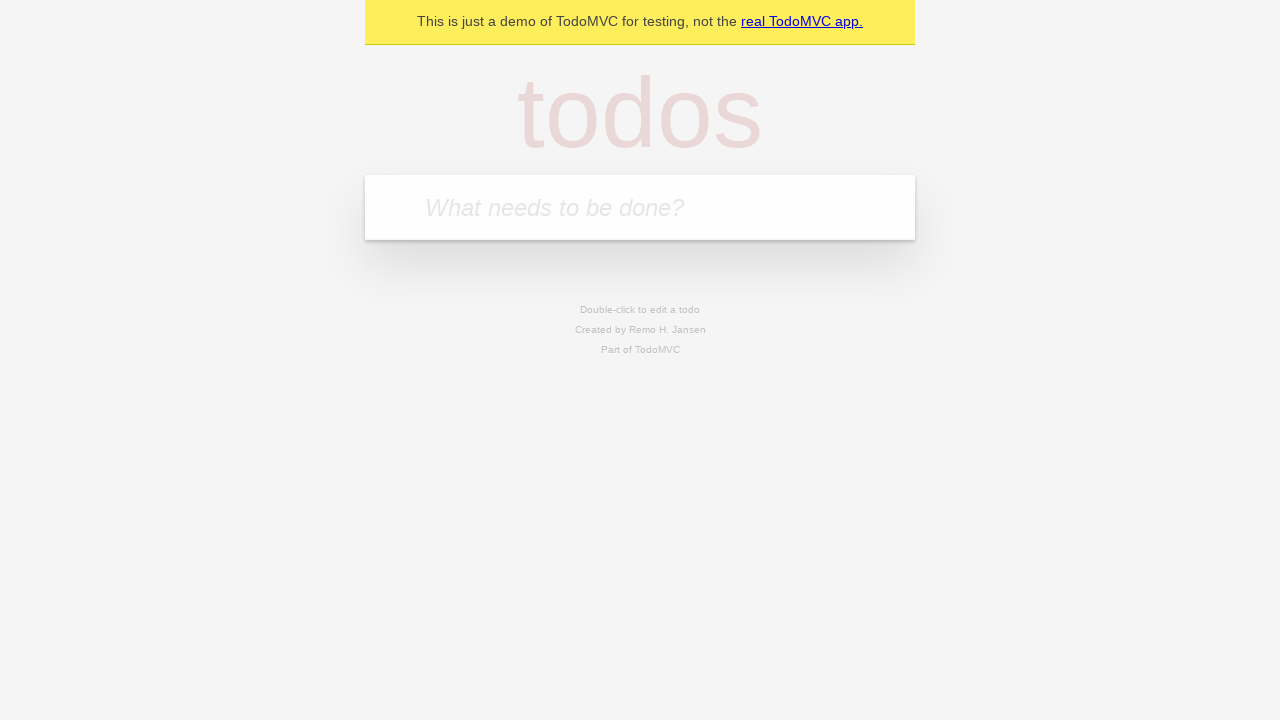

Filled todo input with 'buy some cheese' on internal:attr=[placeholder="What needs to be done?"i]
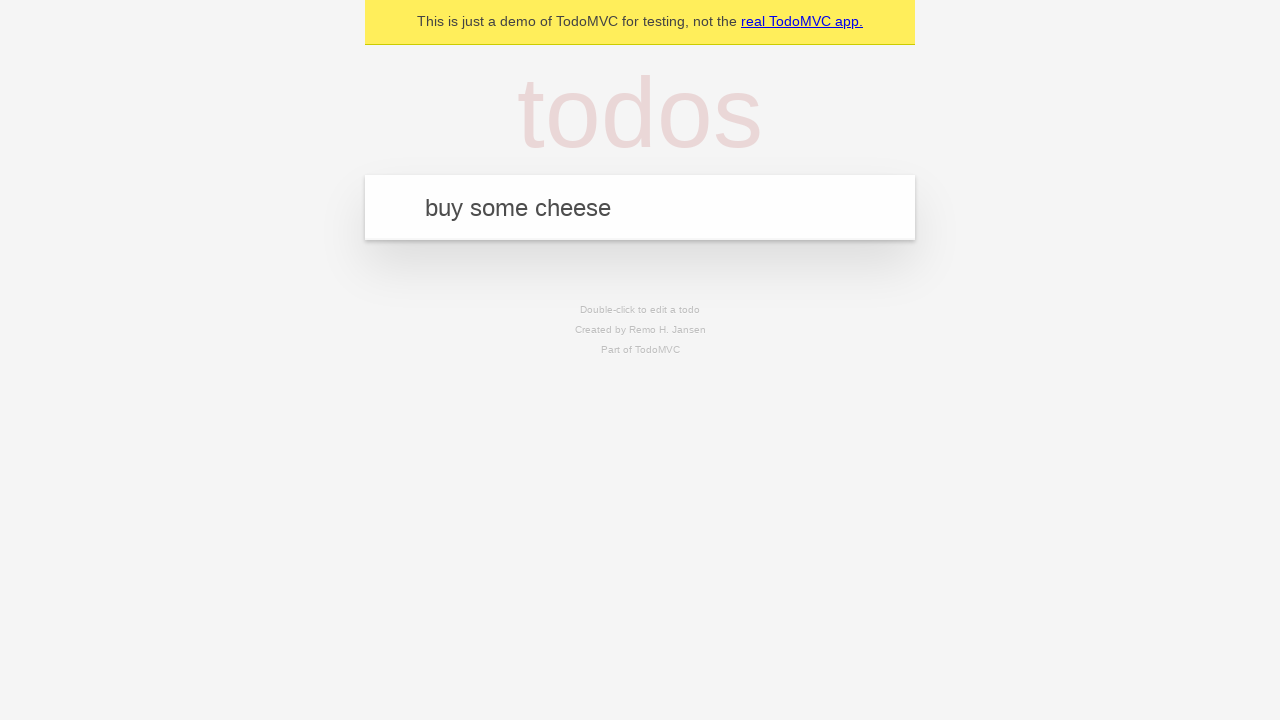

Pressed Enter to create first todo on internal:attr=[placeholder="What needs to be done?"i]
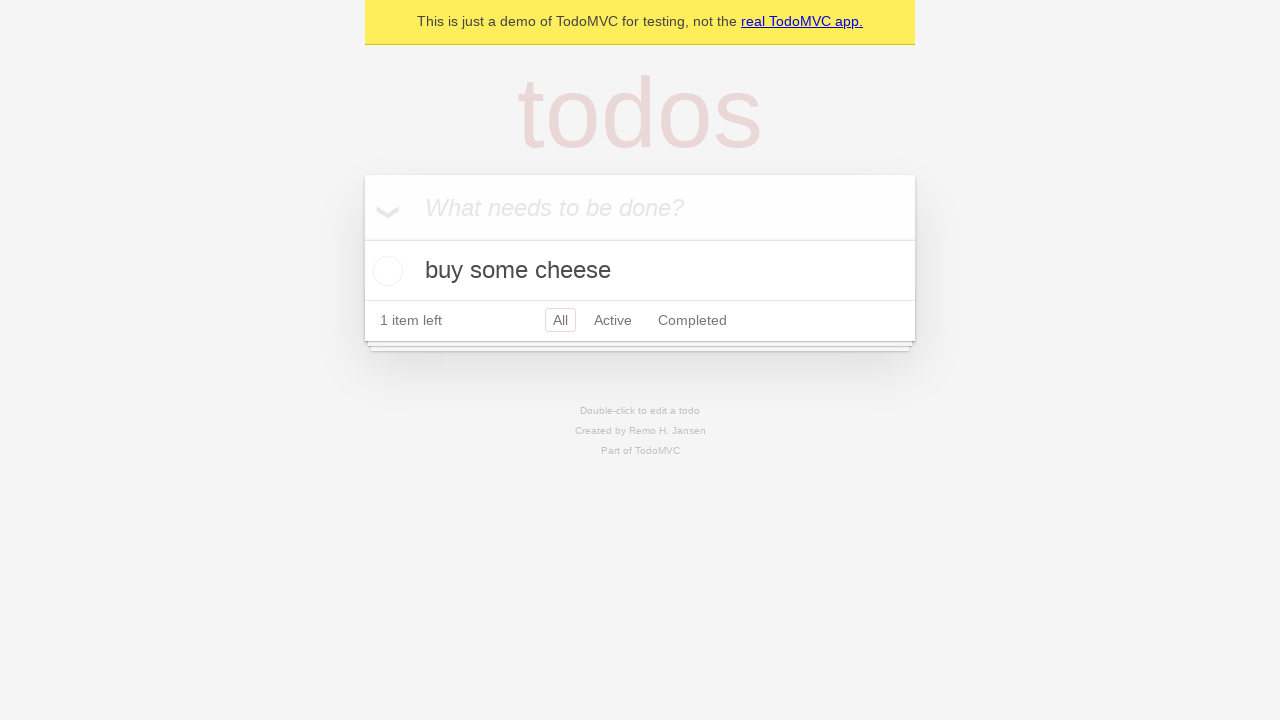

Filled todo input with 'feed the cat' on internal:attr=[placeholder="What needs to be done?"i]
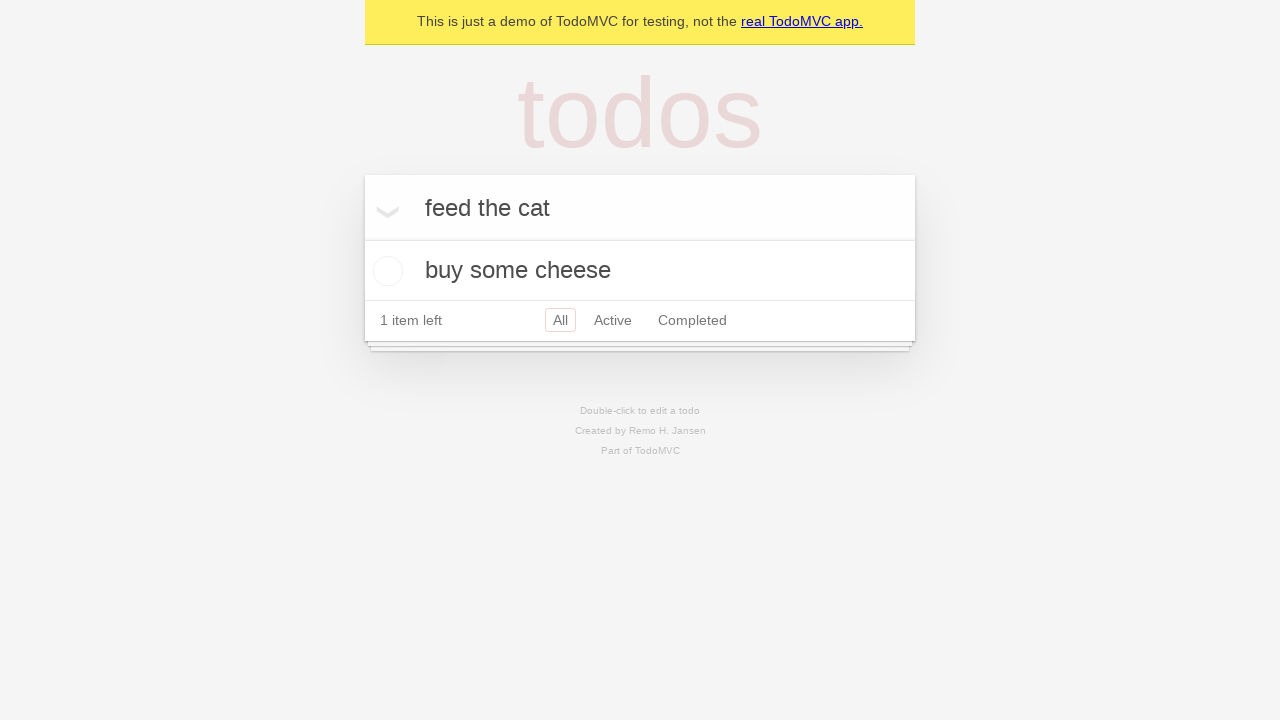

Pressed Enter to create second todo on internal:attr=[placeholder="What needs to be done?"i]
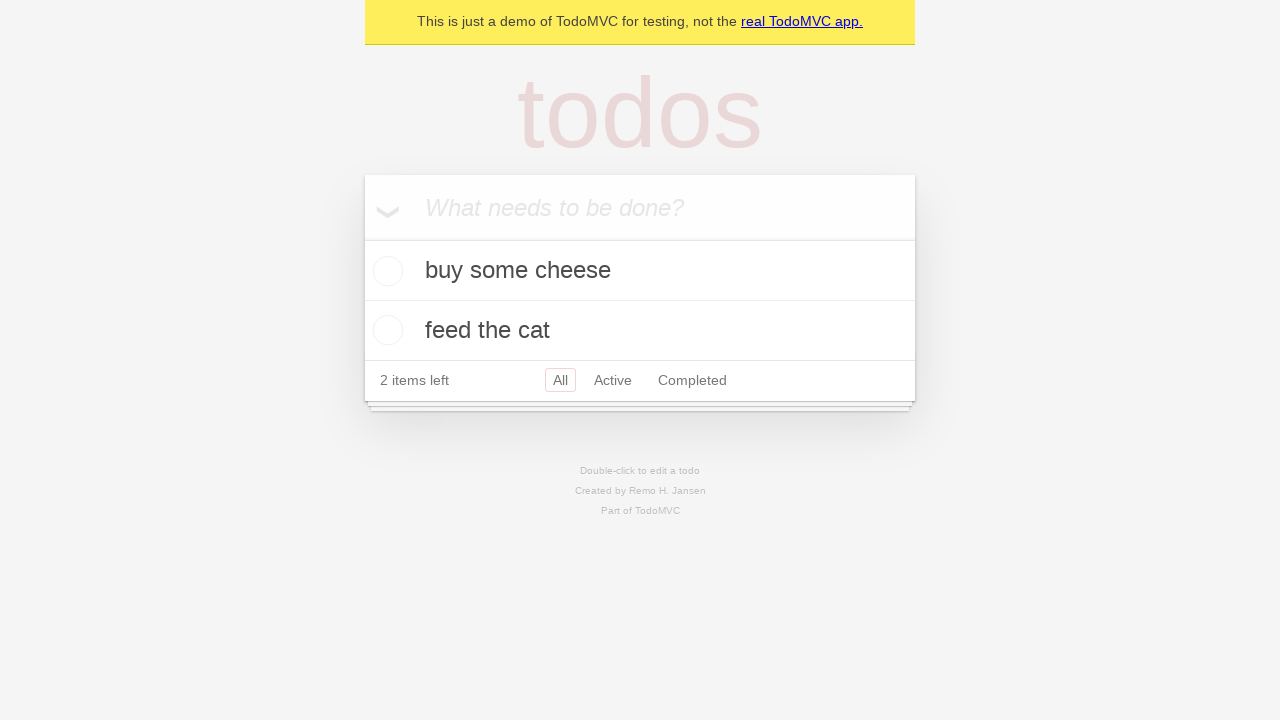

Filled todo input with 'book a doctors appointment' on internal:attr=[placeholder="What needs to be done?"i]
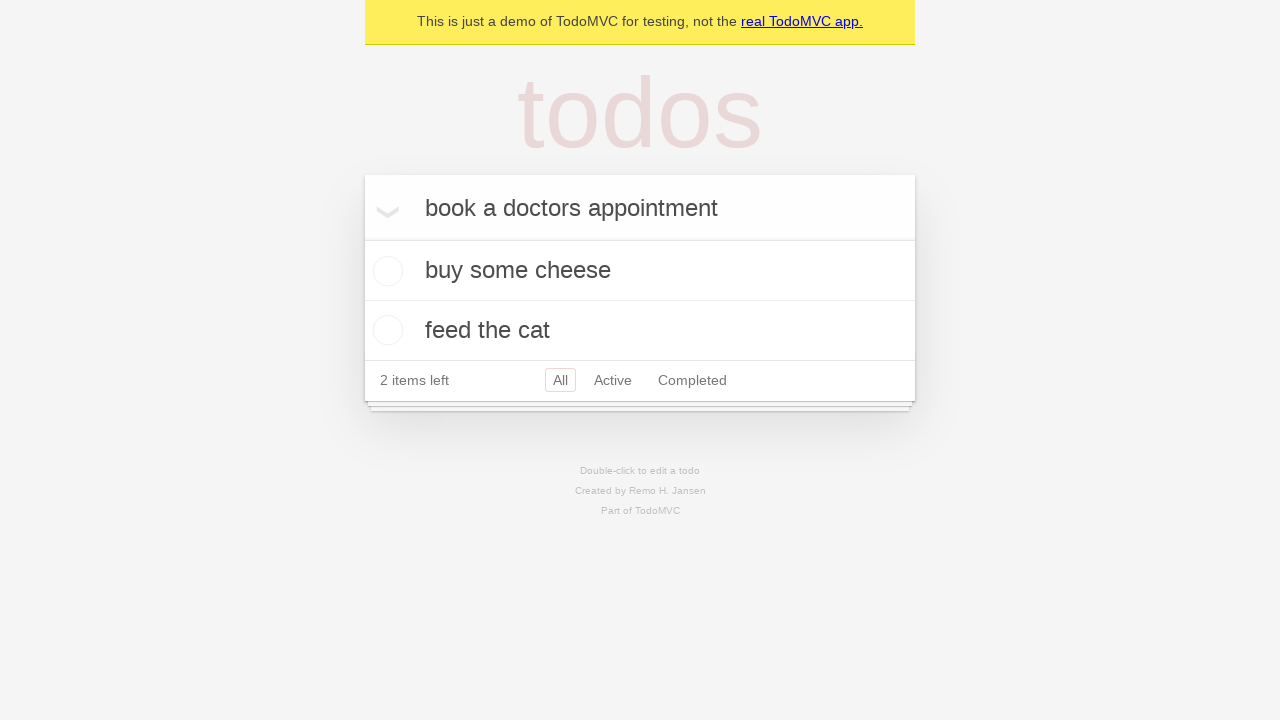

Pressed Enter to create third todo on internal:attr=[placeholder="What needs to be done?"i]
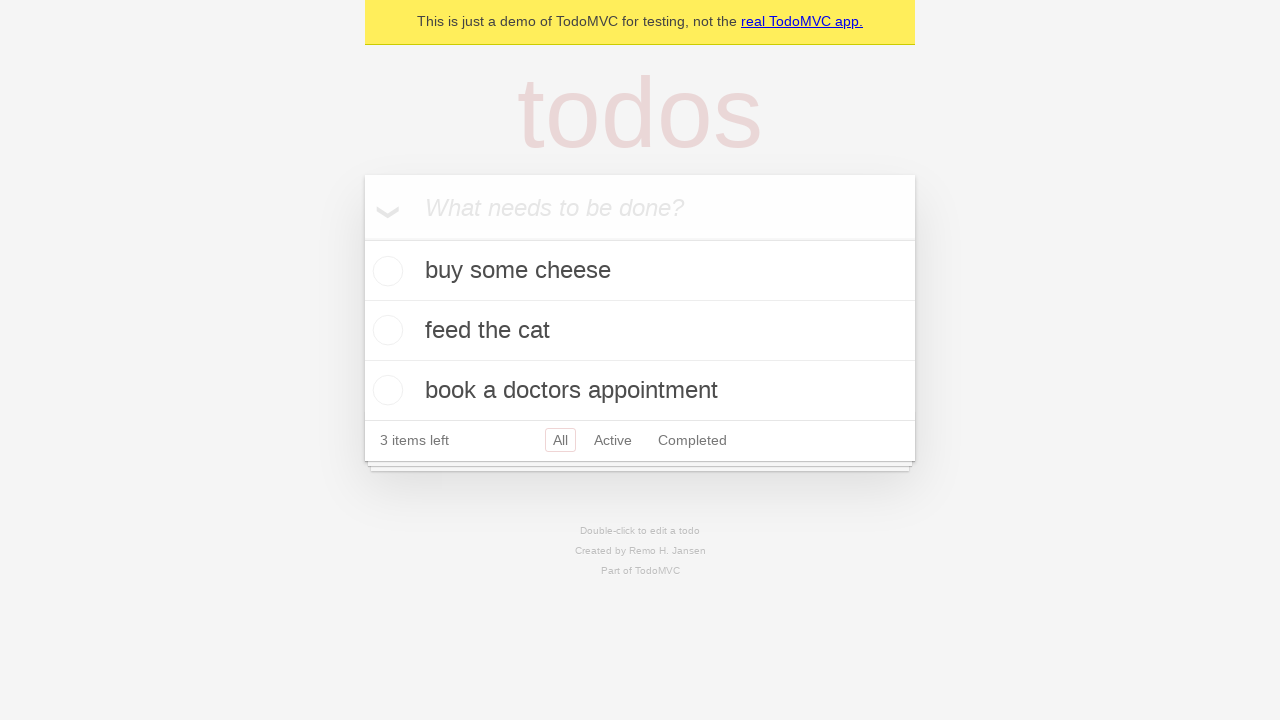

Double-clicked second todo to enter edit mode at (640, 331) on internal:testid=[data-testid="todo-item"s] >> nth=1
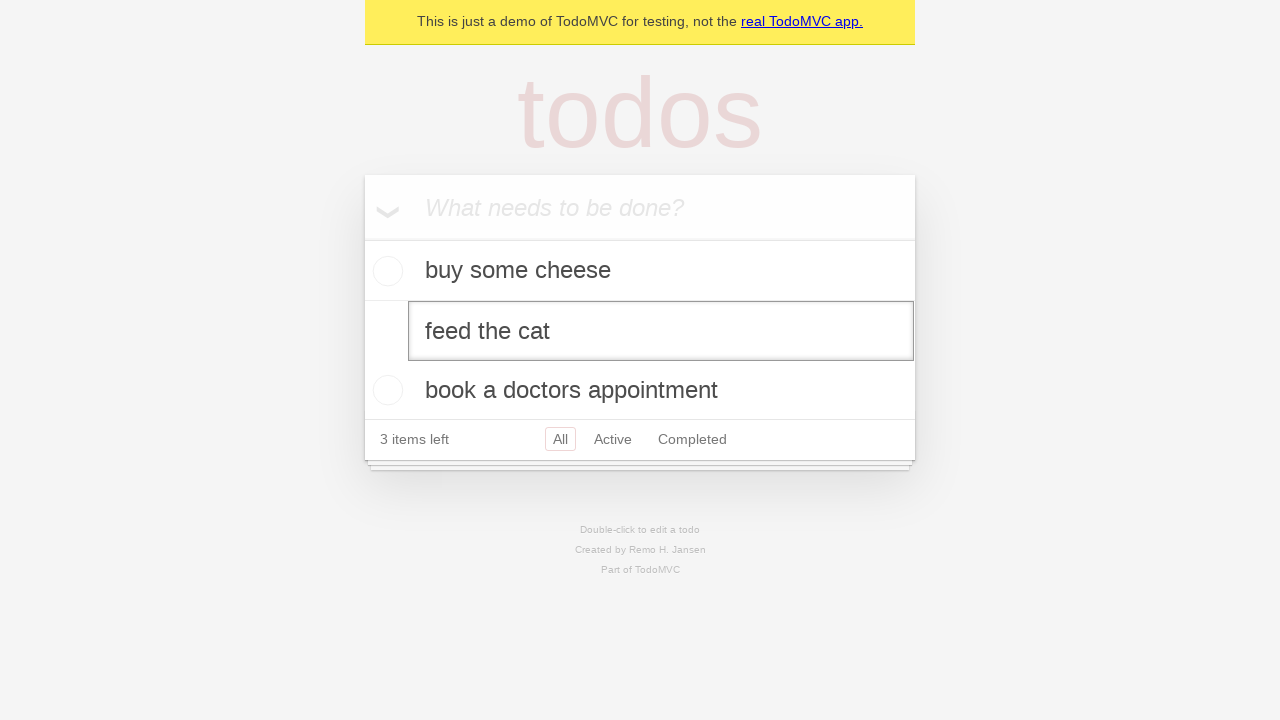

Edited second todo text to 'buy some sausages' on internal:testid=[data-testid="todo-item"s] >> nth=1 >> internal:role=textbox[nam
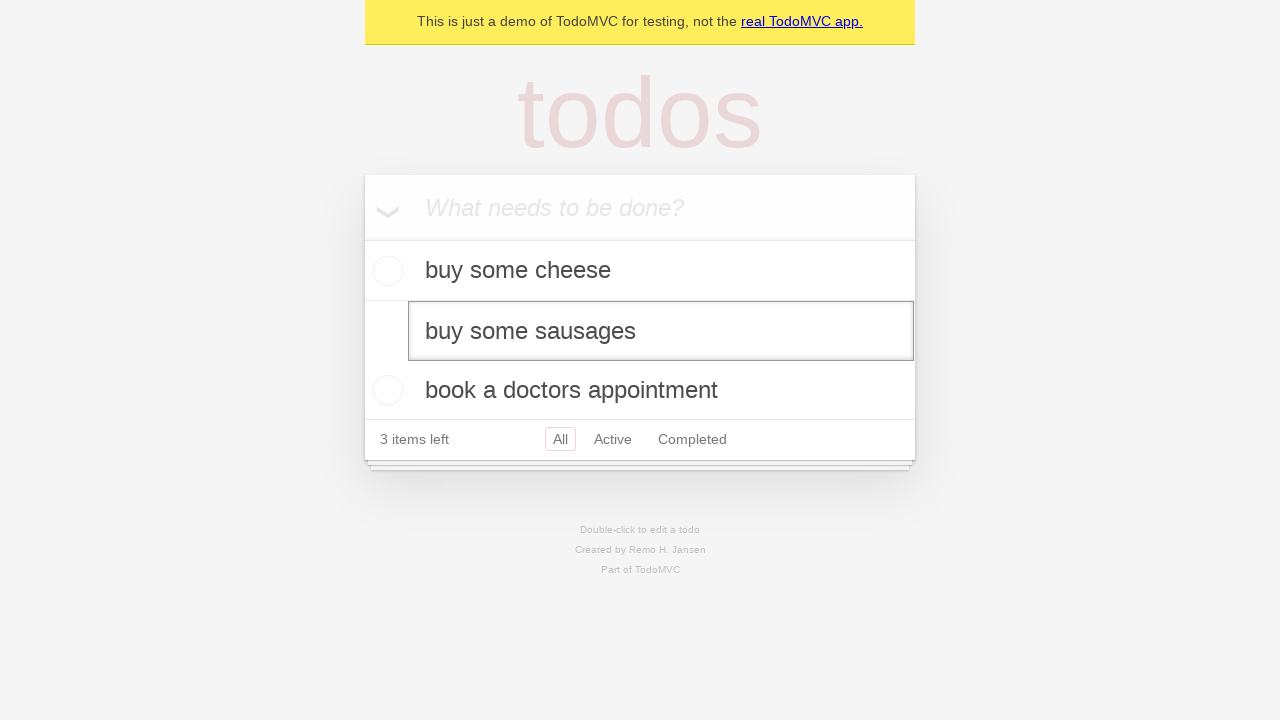

Triggered blur event on edit textbox to save changes
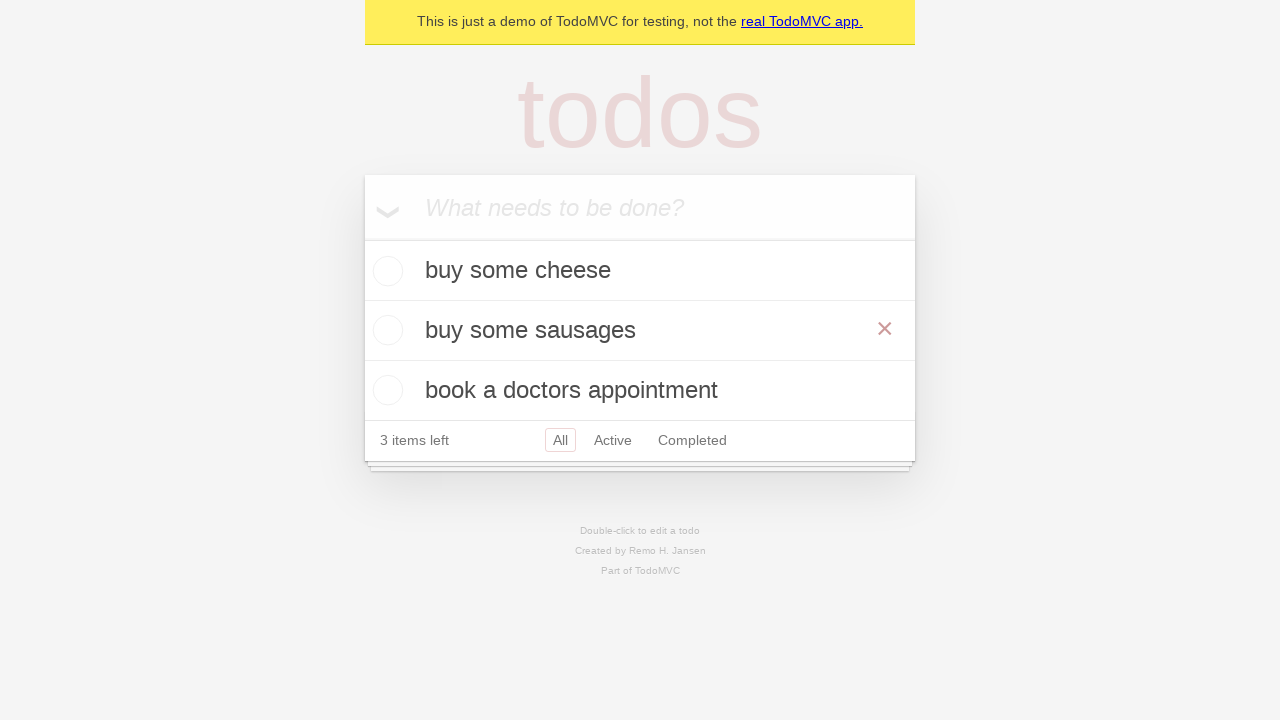

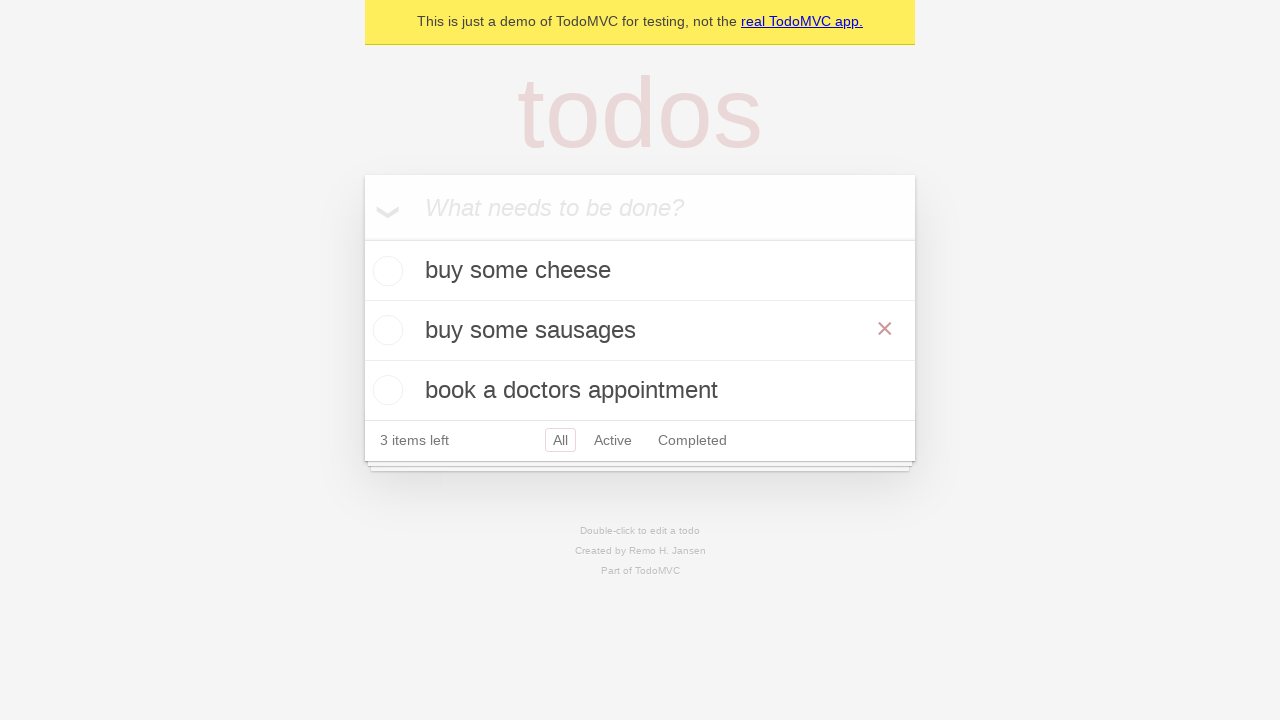